Tests adding a phone product to cart on DemoBlaze e-commerce site by clicking on a product, adding it to cart, and accepting the confirmation alert

Starting URL: https://www.demoblaze.com

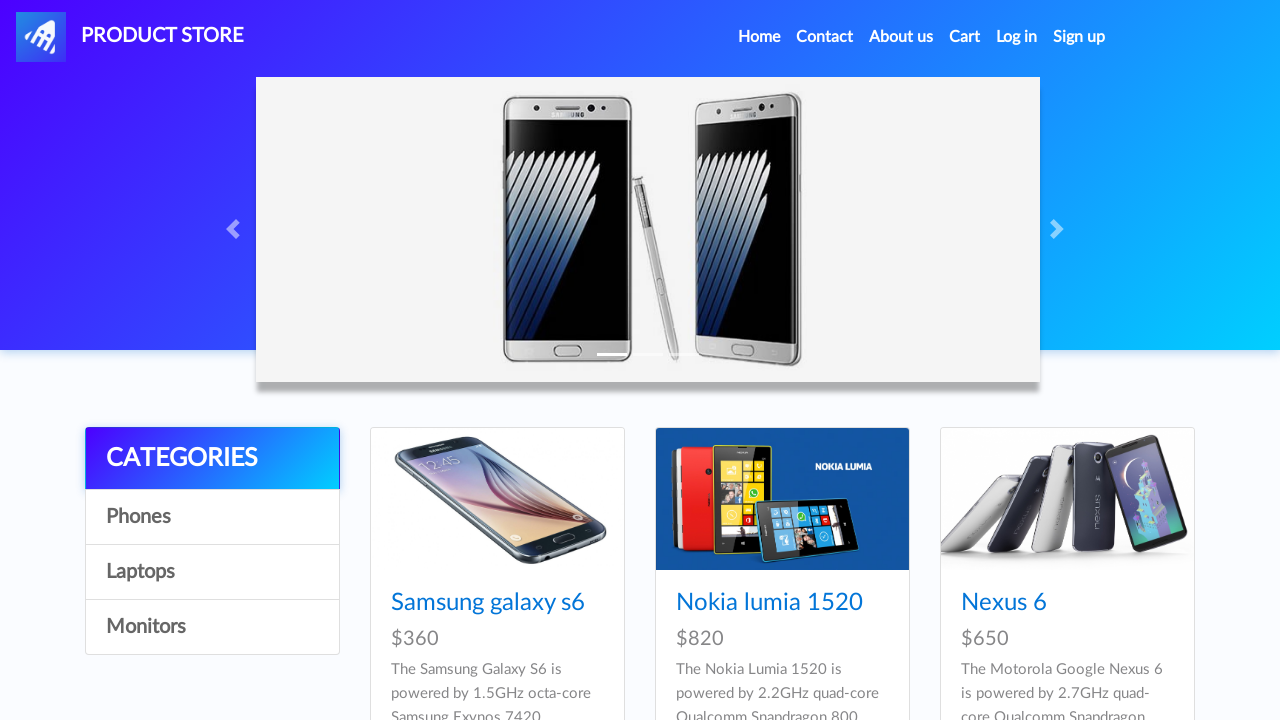

Clicked on Nexus 6 phone product at (1067, 499) on xpath=//a[@href='prod.html?idp_=3']//img[@class='card-img-top img-fluid']
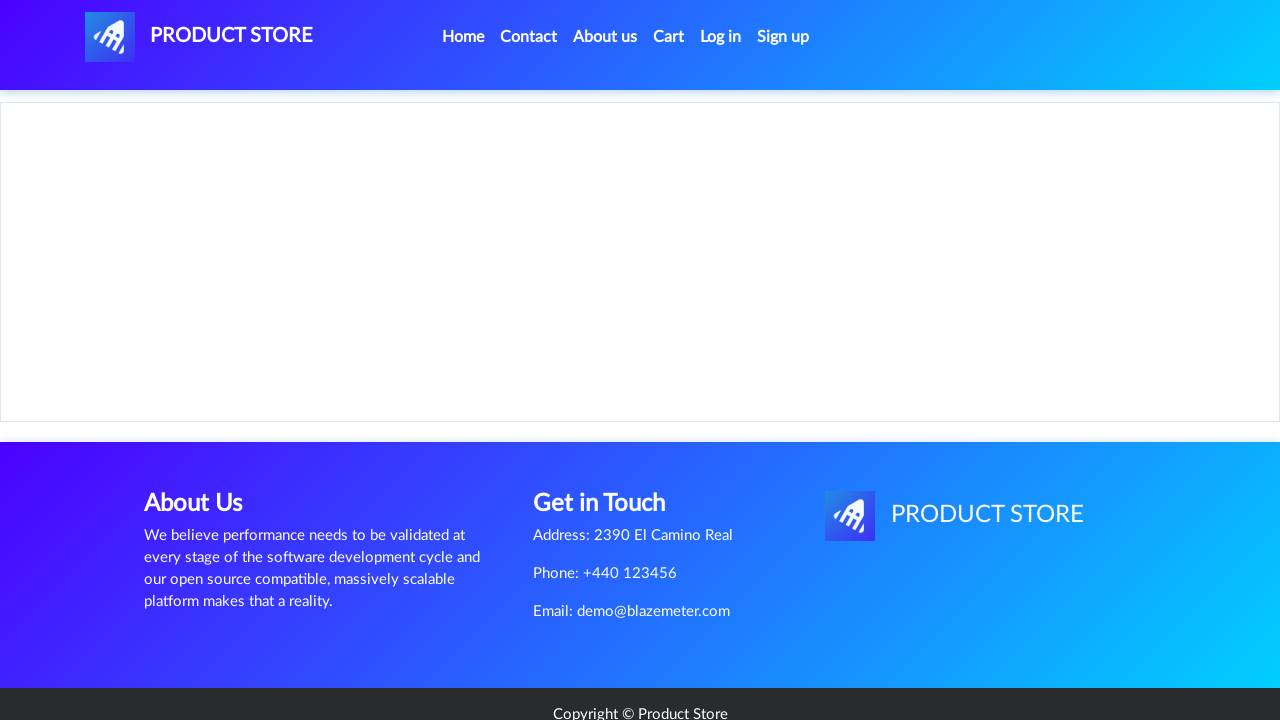

Product page loaded with 'Add to cart' button visible
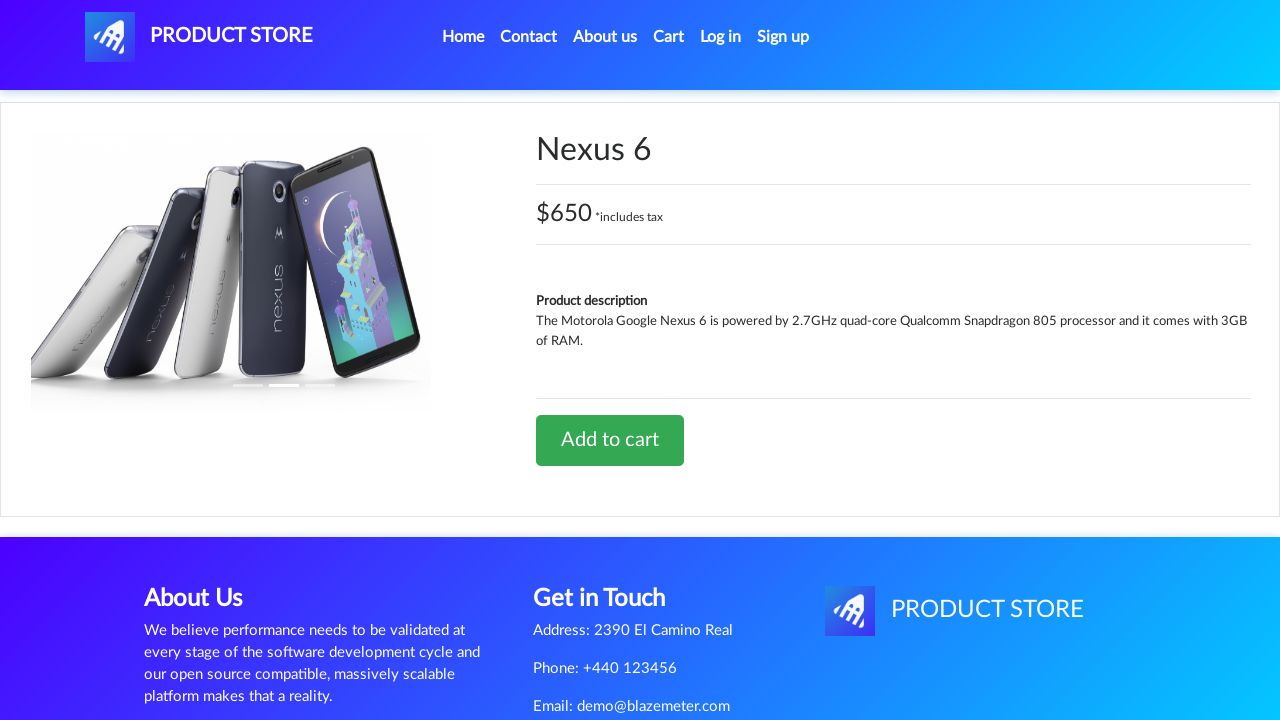

Clicked 'Add to cart' button at (610, 440) on xpath=//a[@class='btn btn-success btn-lg']
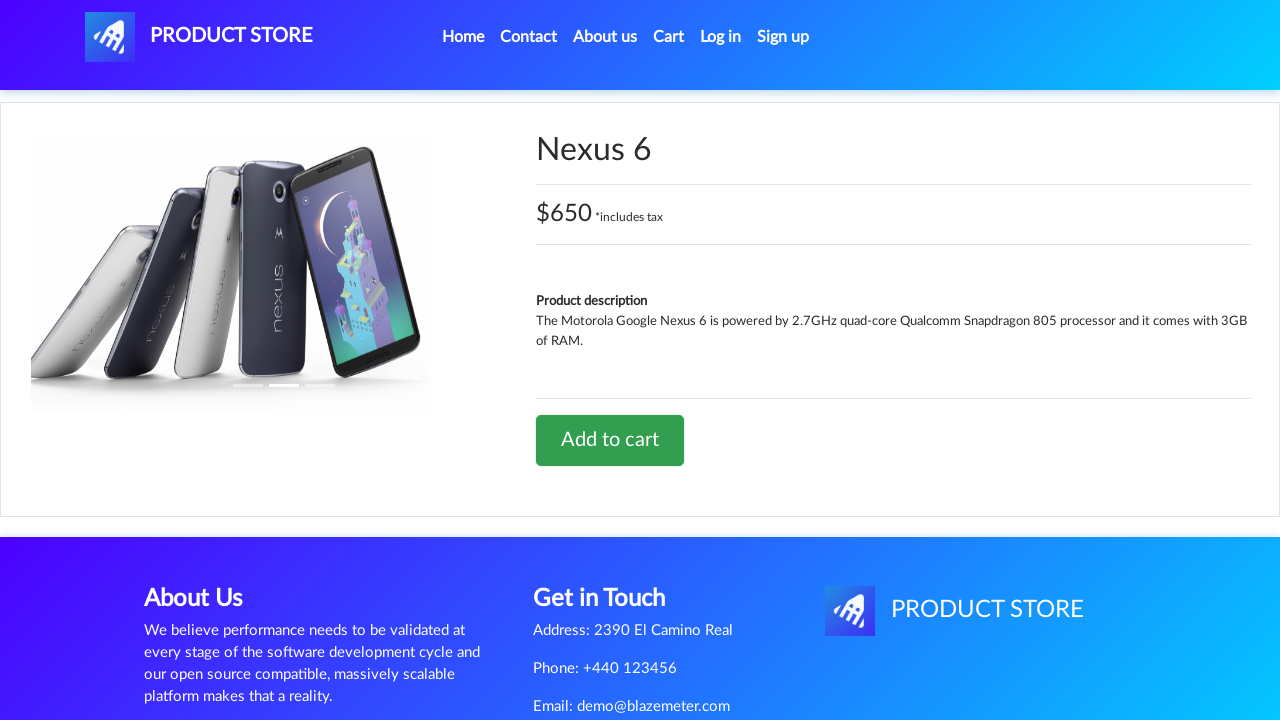

Accepted confirmation alert for adding phone to cart
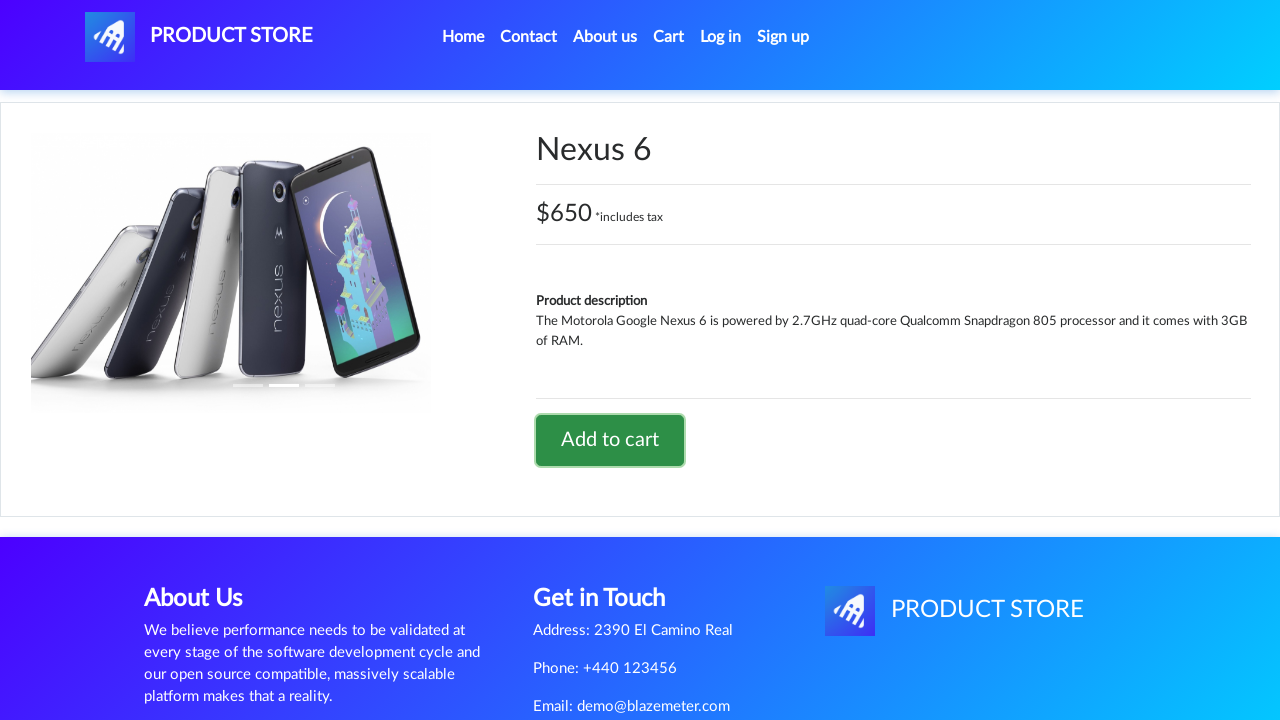

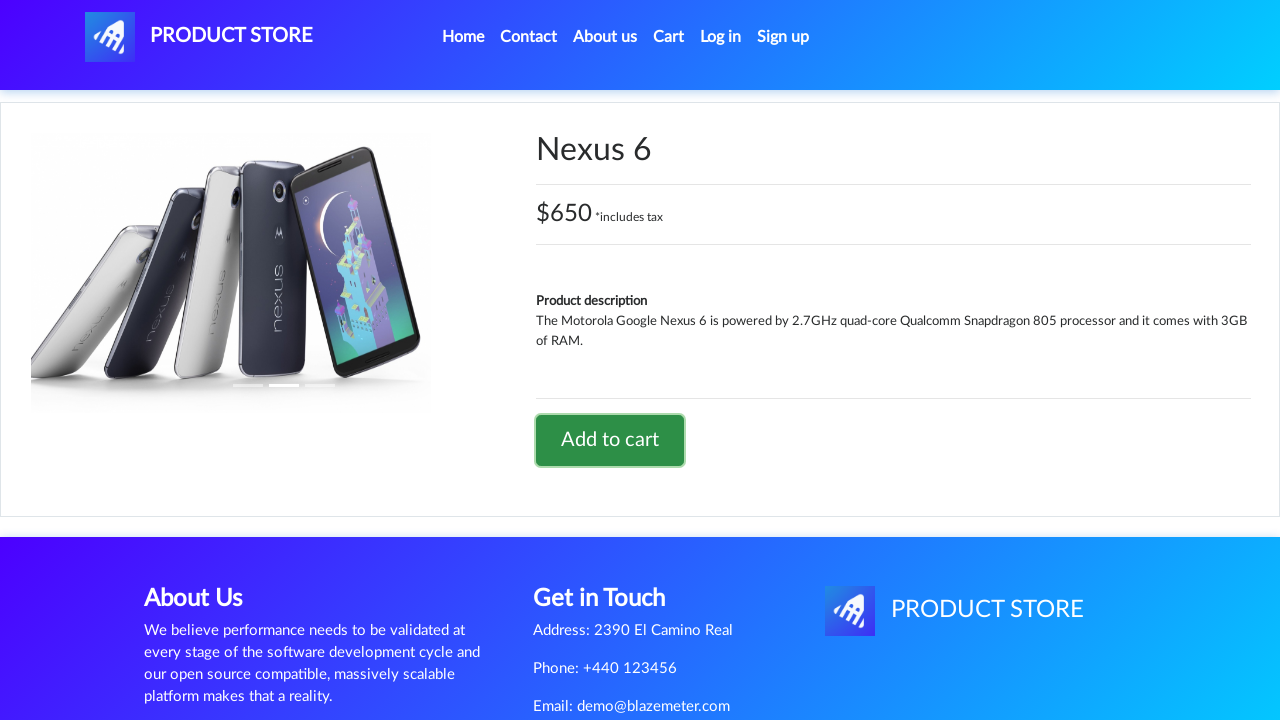